Tests various scrolling actions on an e-commerce website, including scrolling to elements, scrolling by amount, and scrolling from different origins

Starting URL: https://ecommerce-playground.lambdatest.io

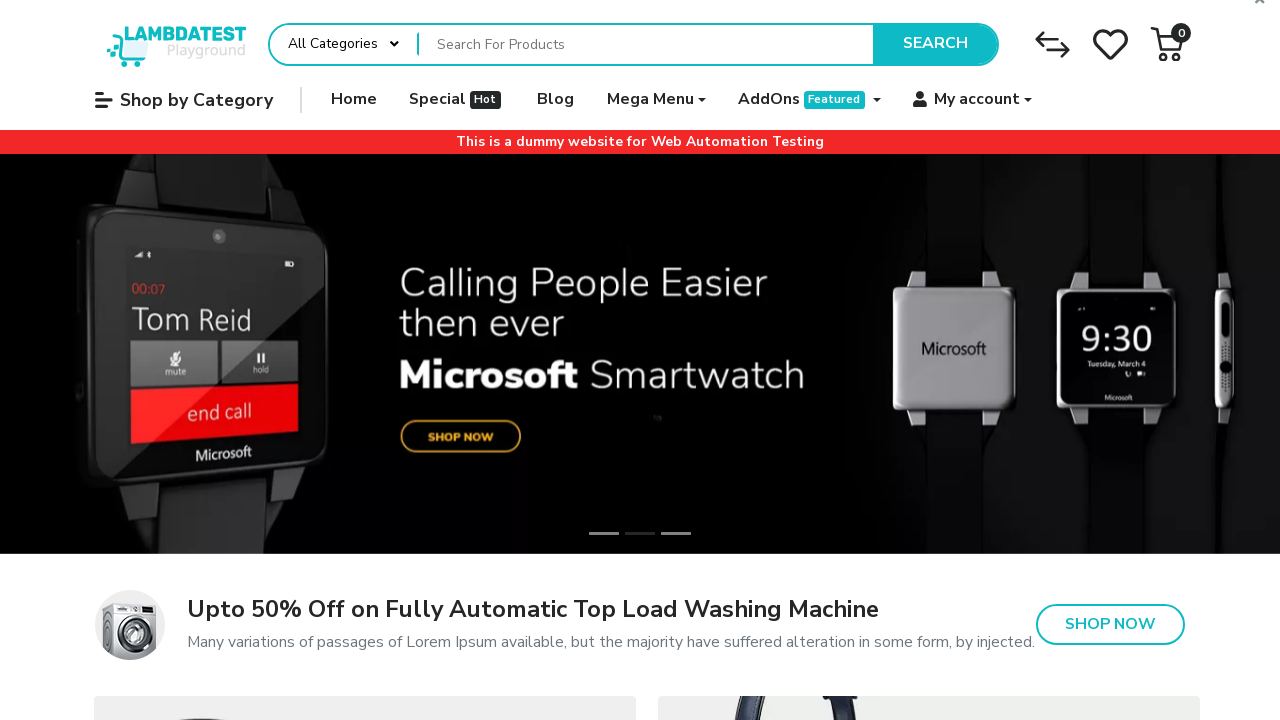

Scrolled to Home element using scroll_into_view_if_needed()
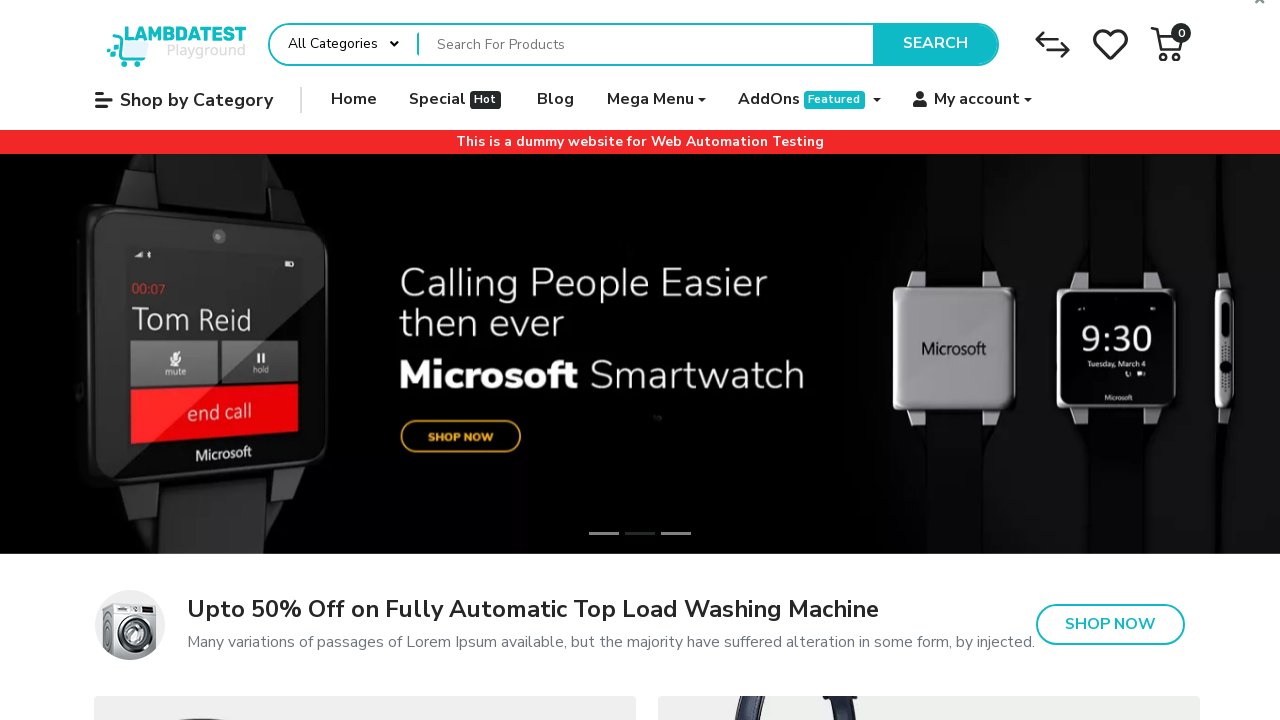

Scrolled down by 500 pixels using mouse wheel
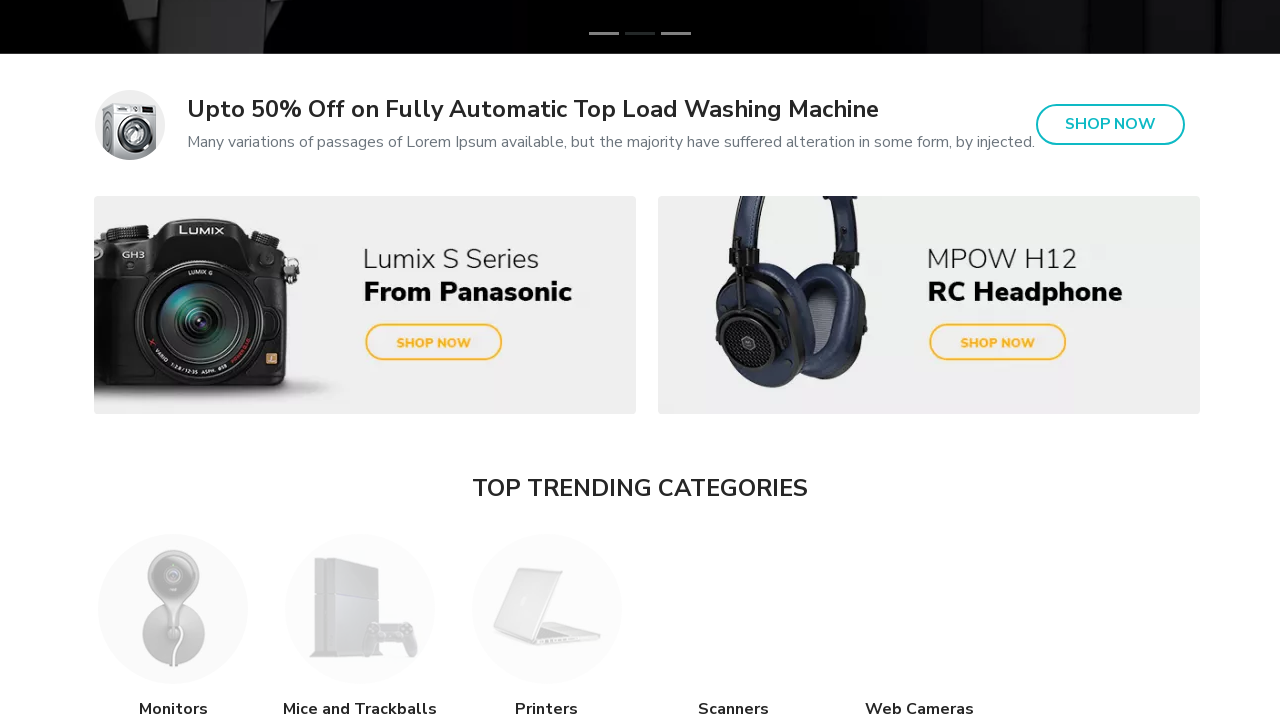

Scrolled up by 500 pixels using mouse wheel
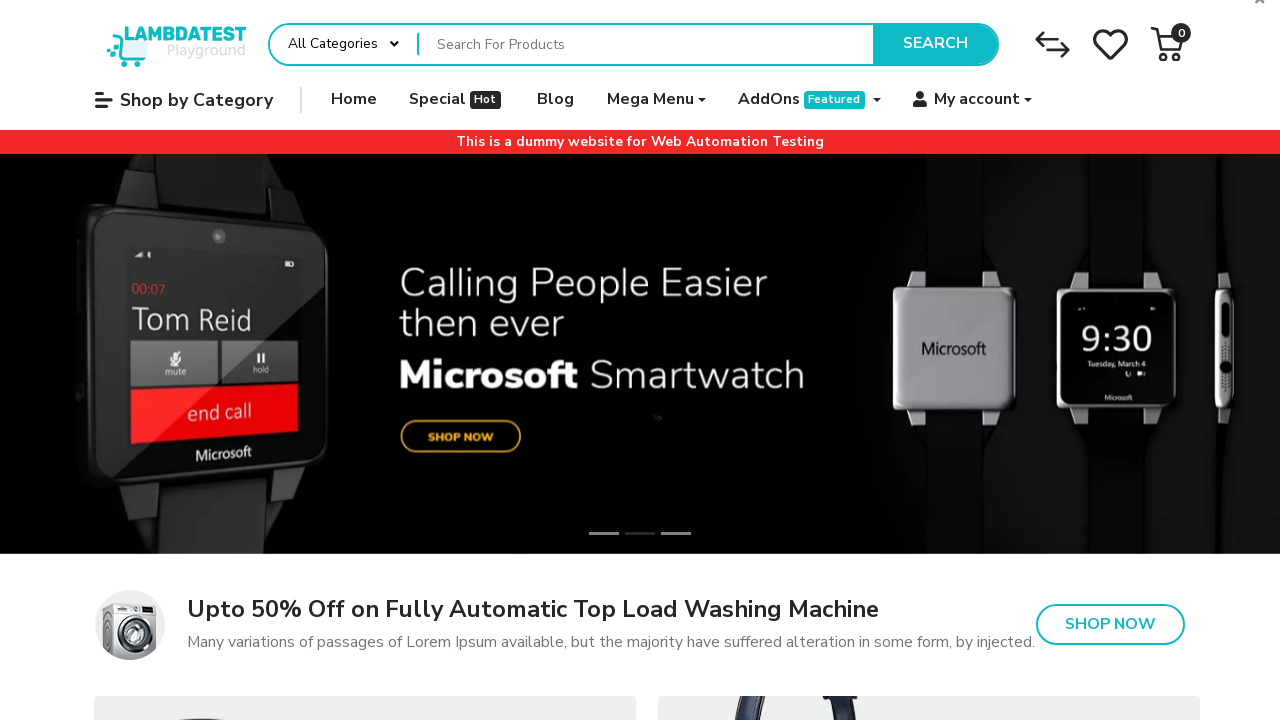

Scrolled to 'From The Blog' element using scroll_into_view_if_needed()
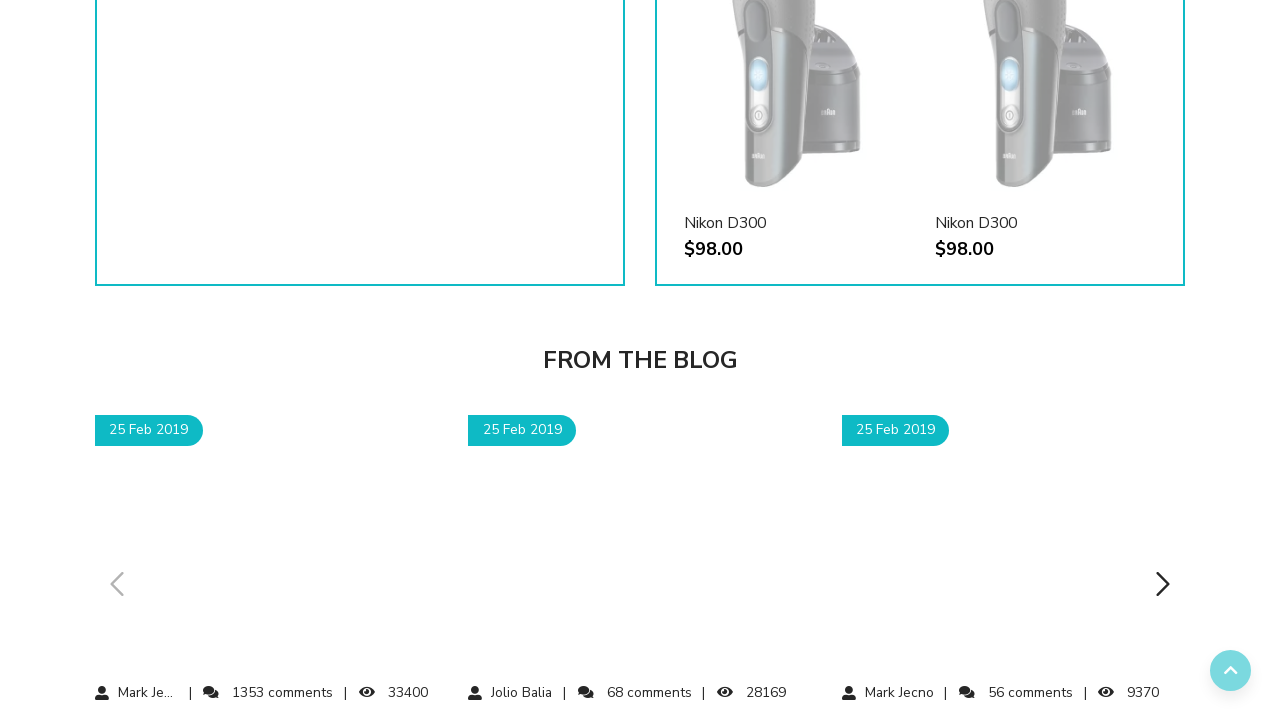

Retrieved bounding box of 'From The Blog' element
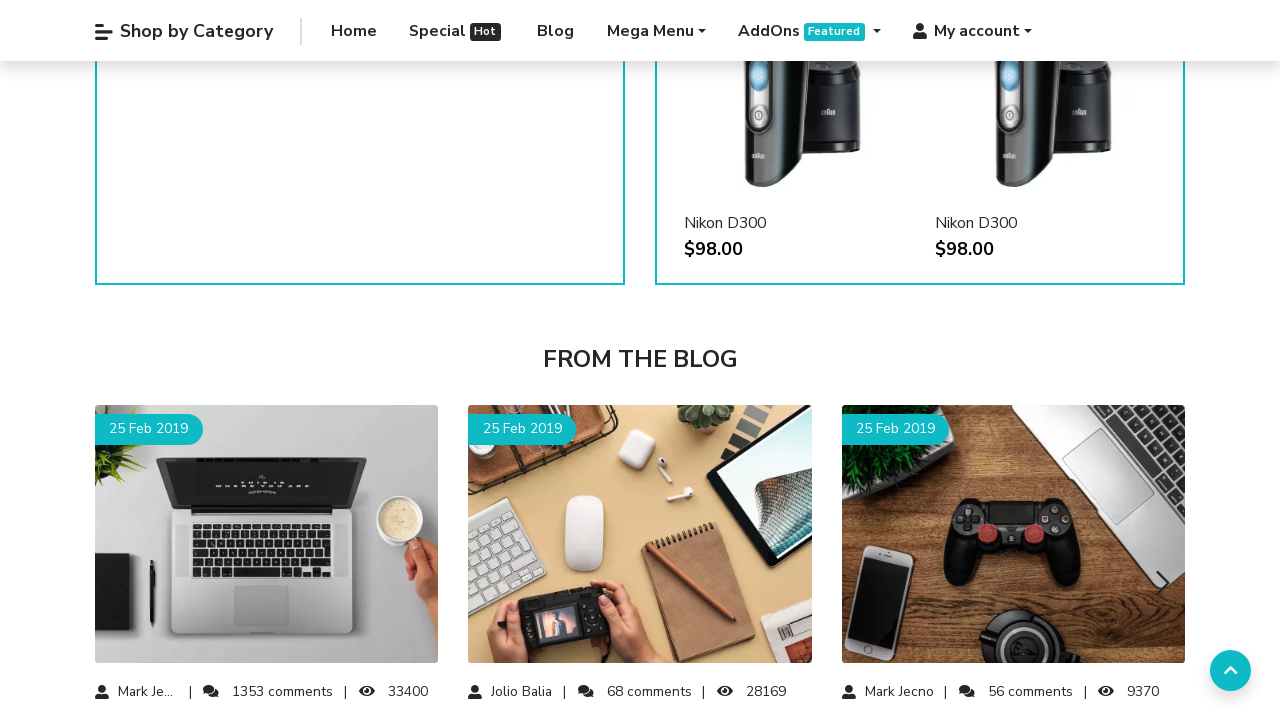

Moved mouse to center of 'From The Blog' element at (640, 360)
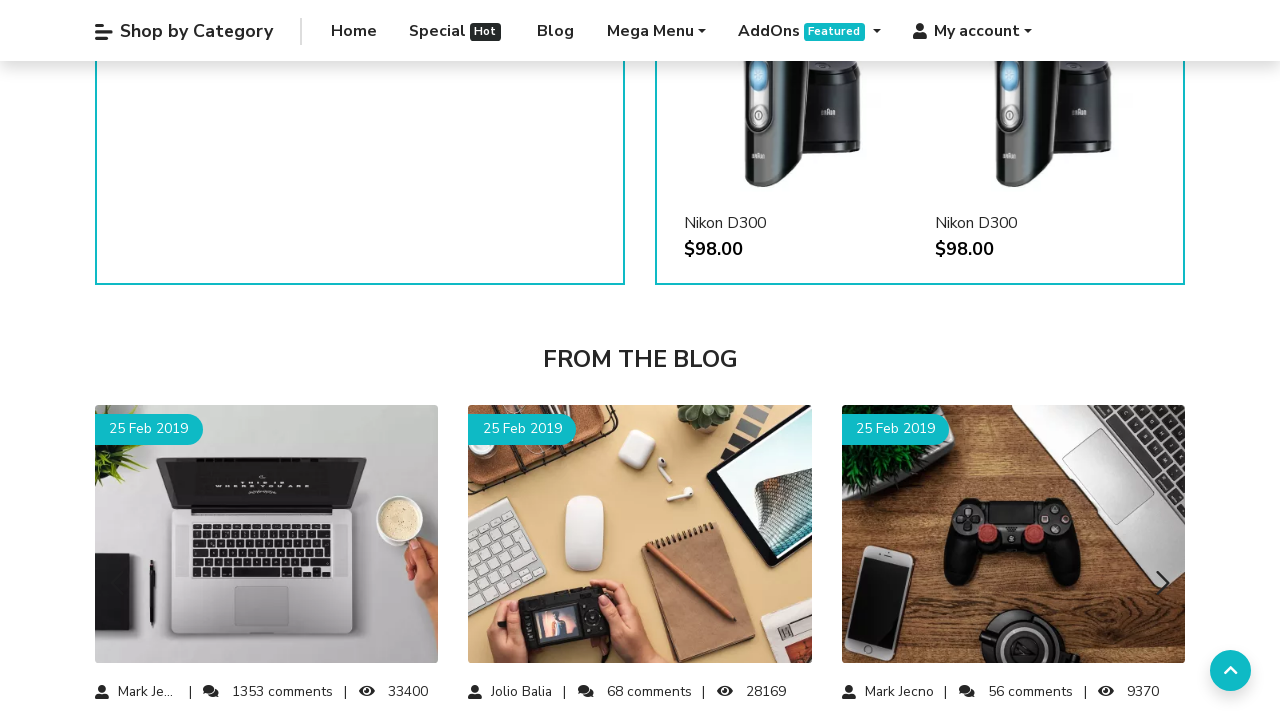

Scrolled down 500 pixels from 'From The Blog' element position
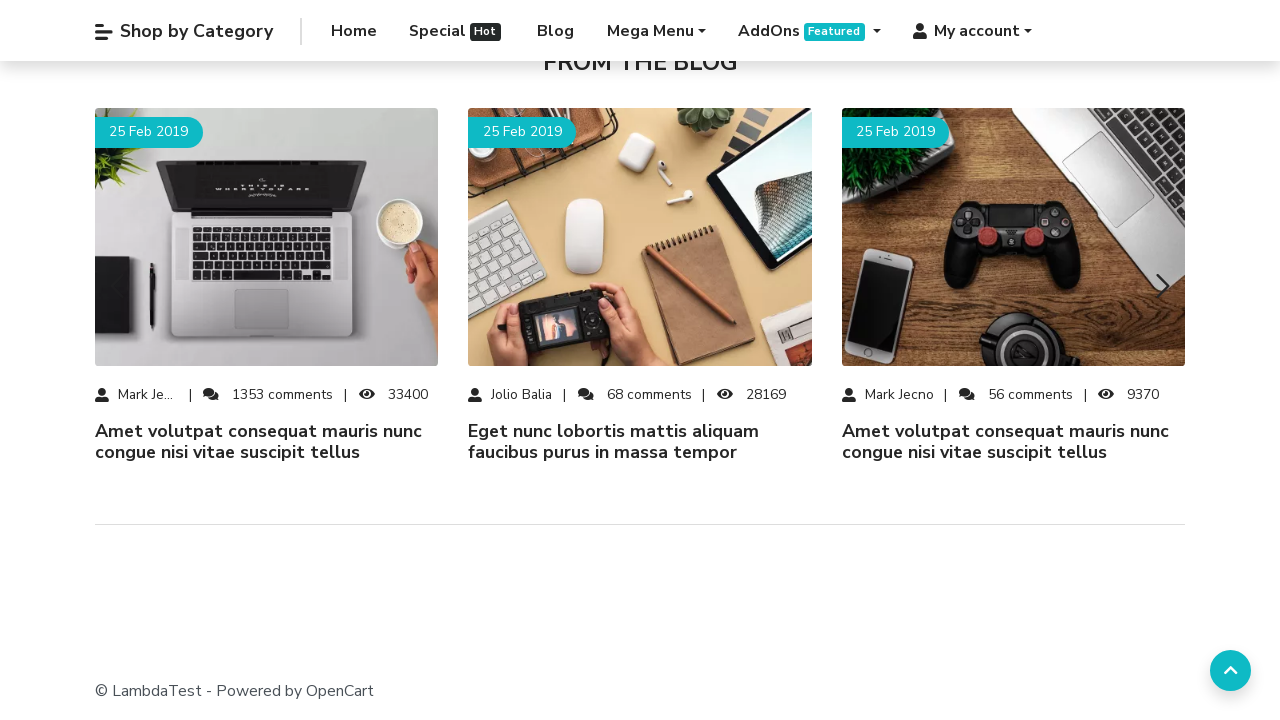

Moved mouse to viewport origin (0, 0) at (0, 0)
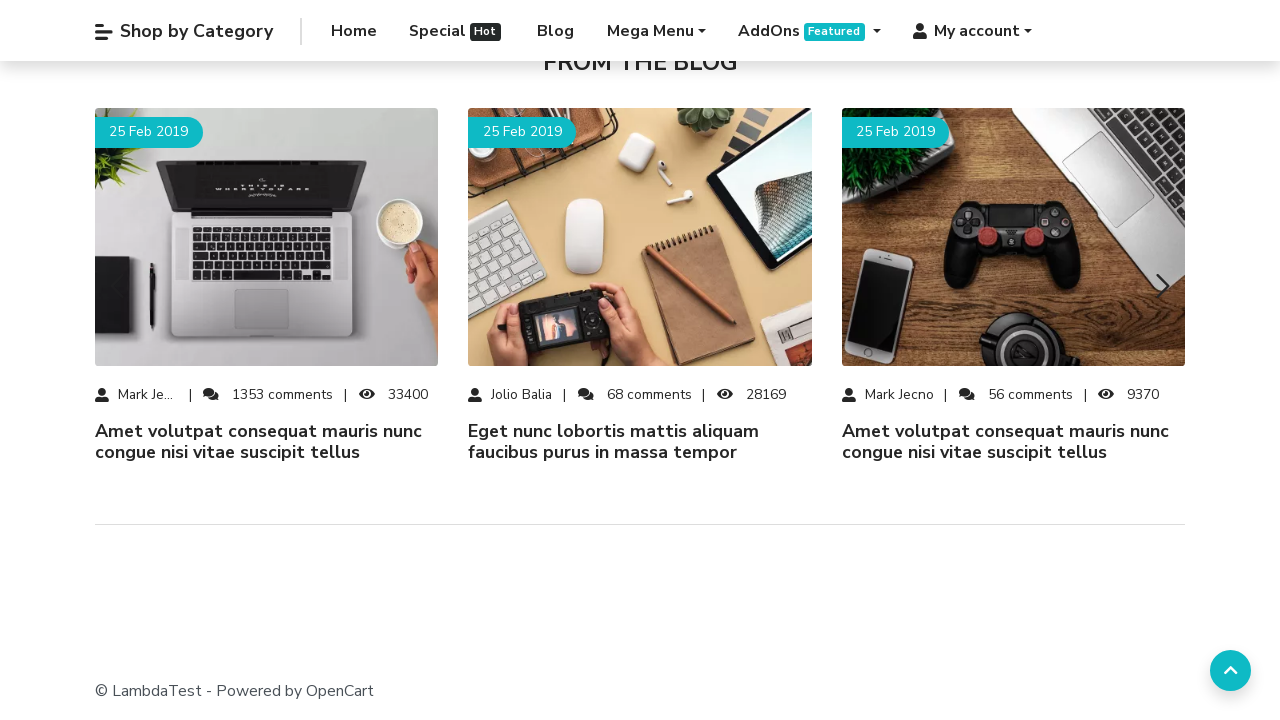

Scrolled down 500 pixels from viewport origin
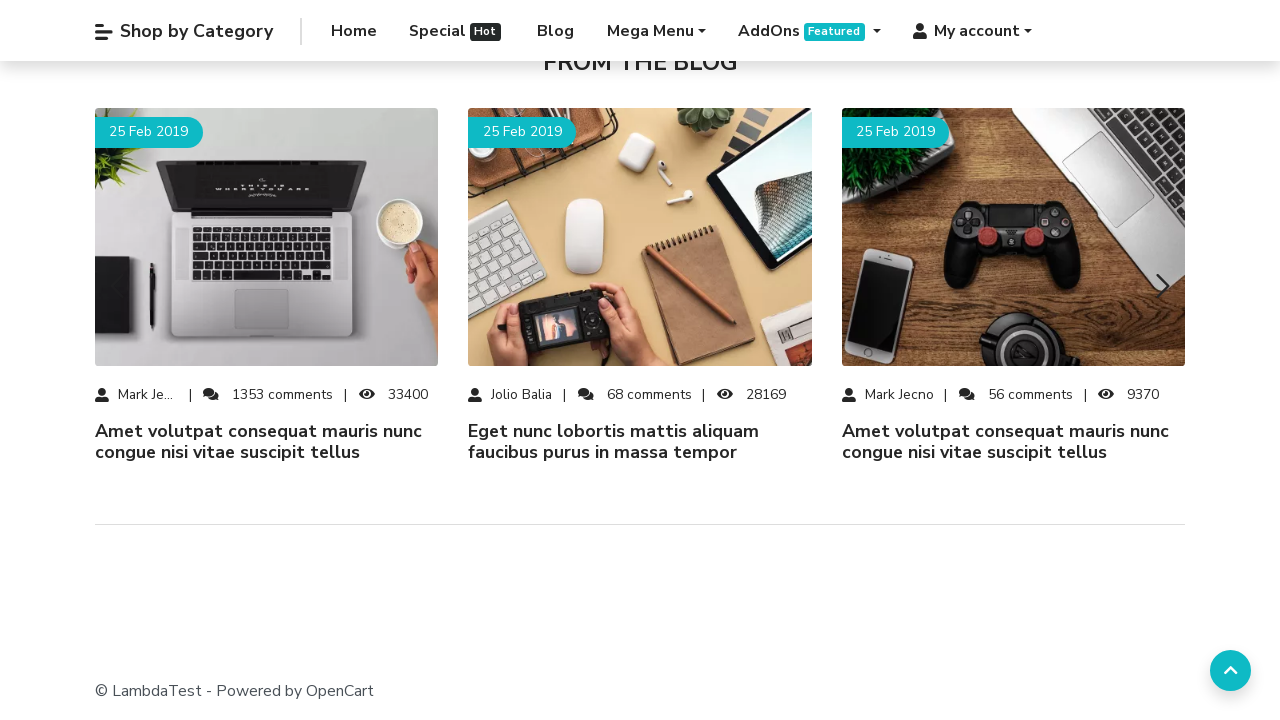

Moved mouse to viewport position (35, 35) at (35, 35)
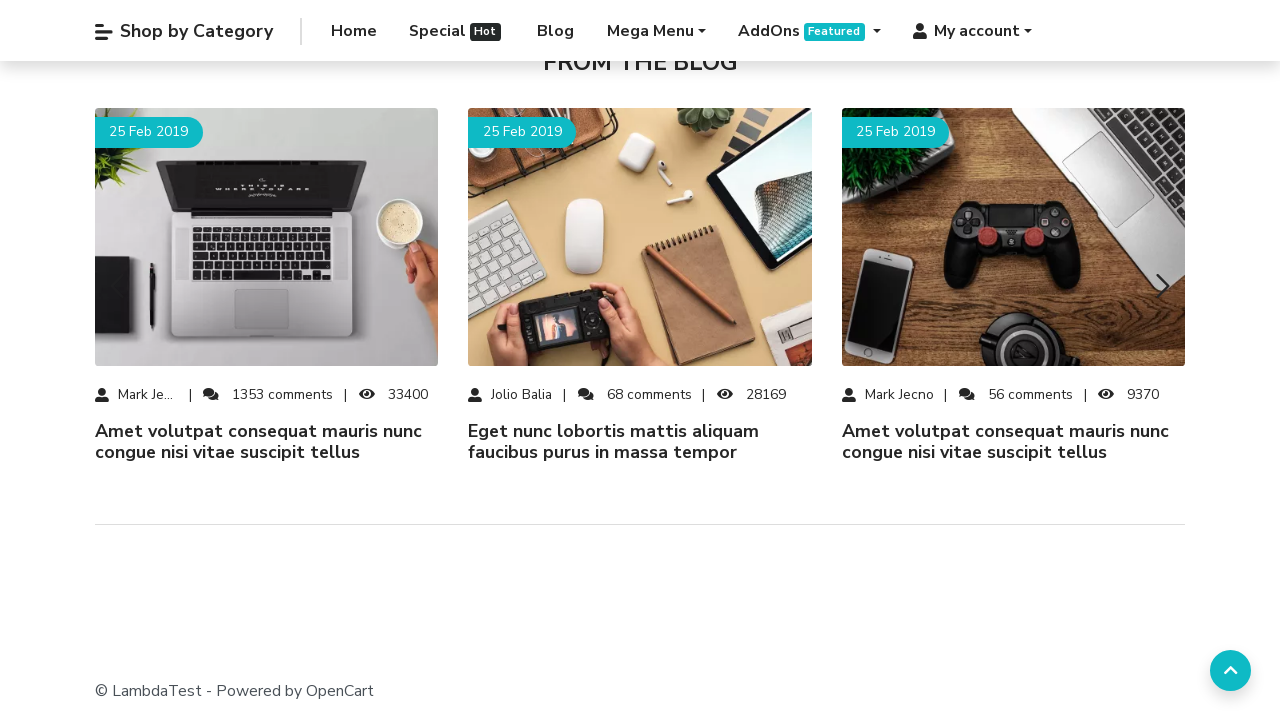

Scrolled down 500 pixels from viewport position (35, 35)
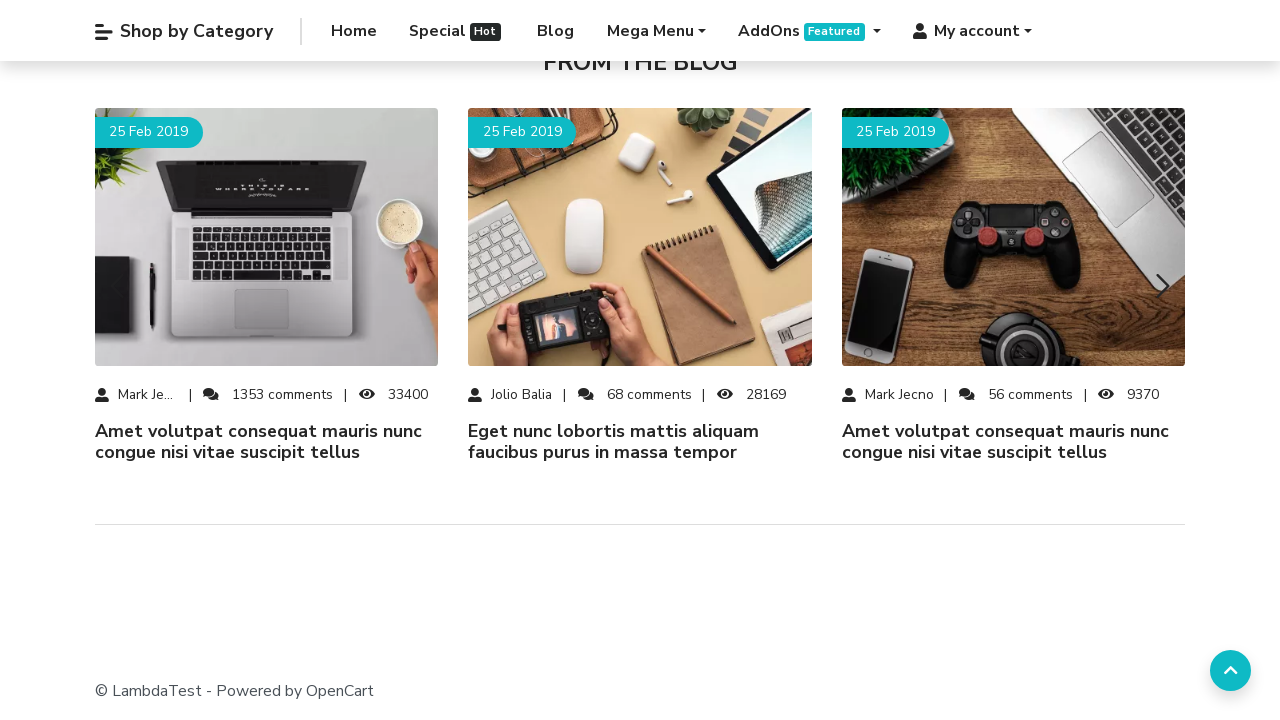

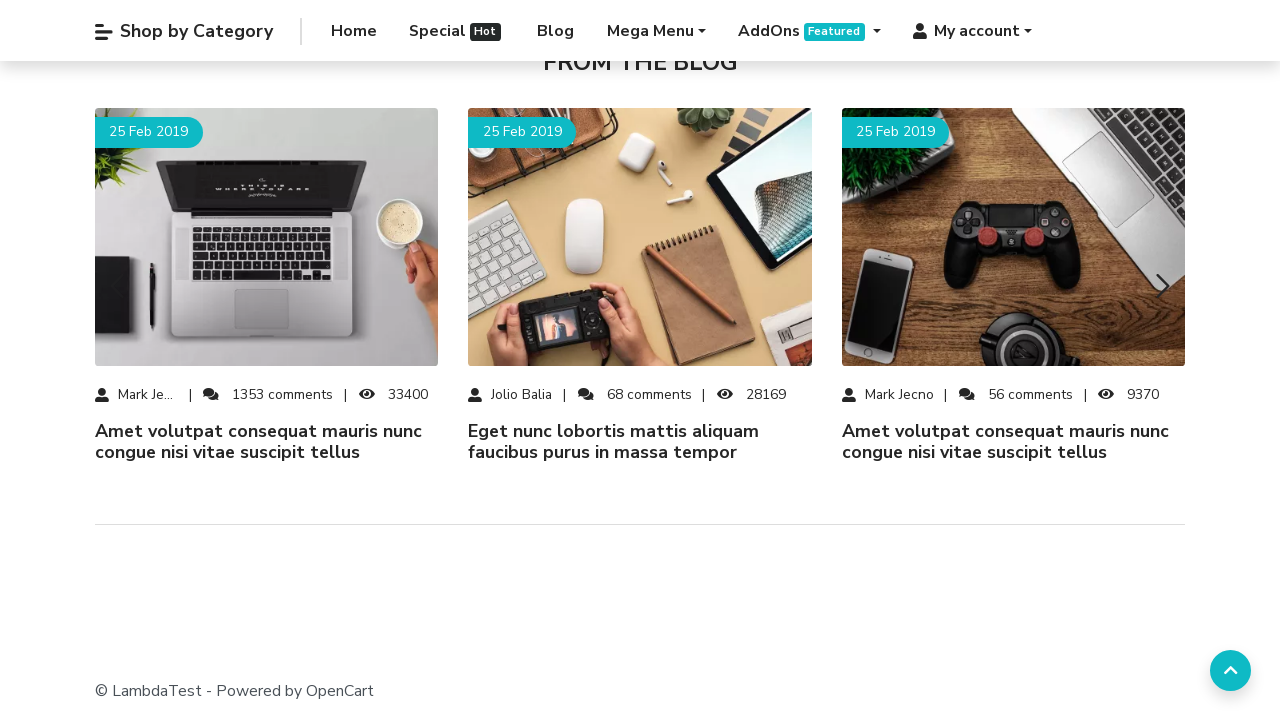